Tests various UI interactions including visibility toggling, dialog/alert handling, mouse hover functionality, and iframe navigation on a practice automation page.

Starting URL: https://rahulshettyacademy.com/AutomationPractice/

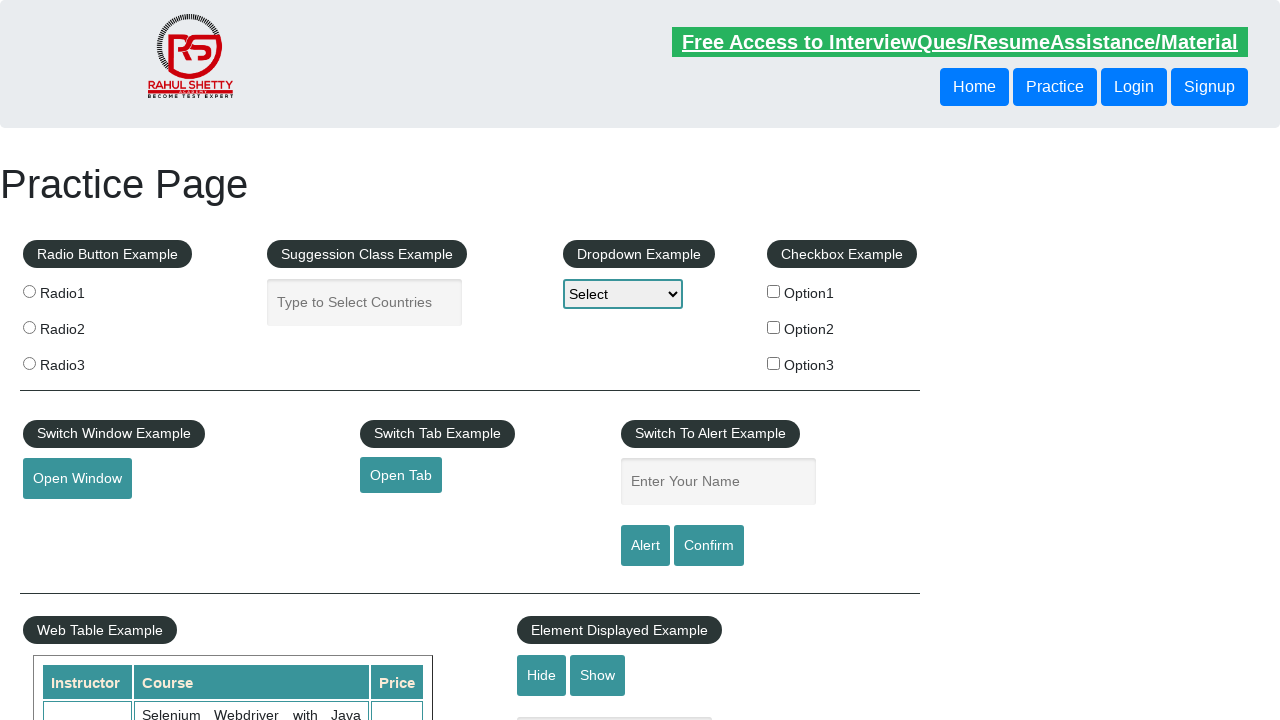

Text field is visible on the page
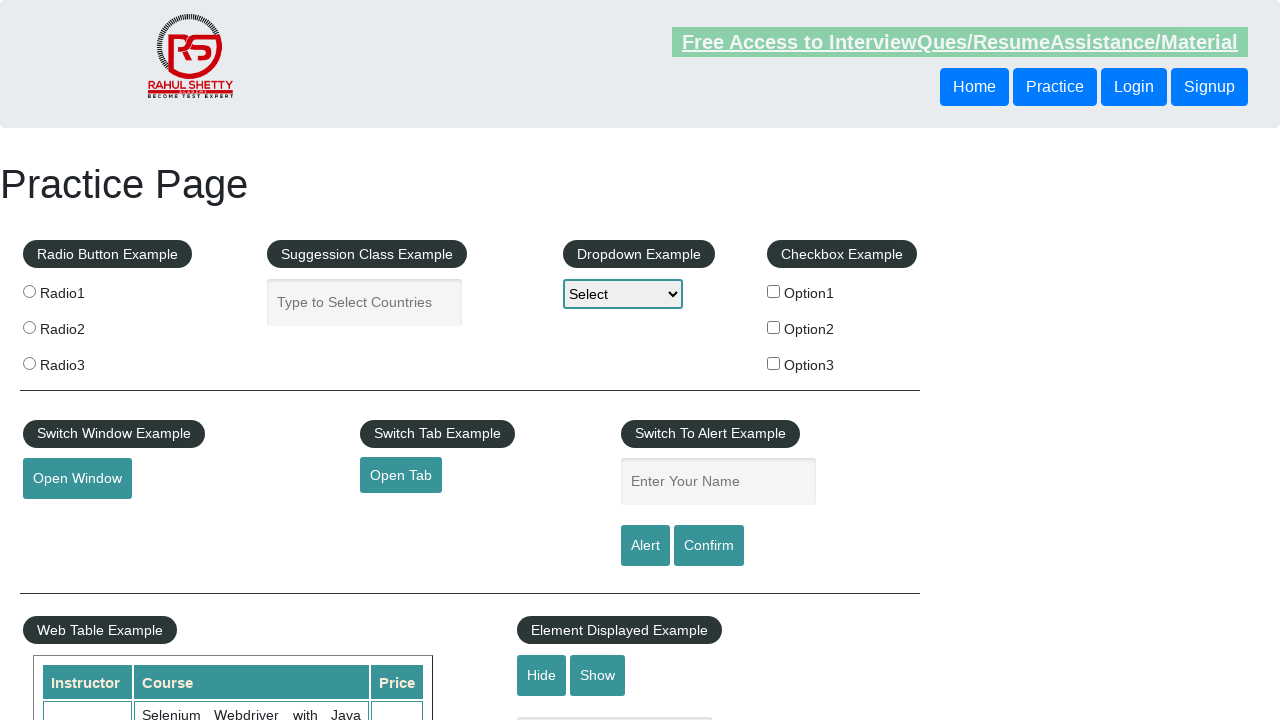

Clicked hide button to hide text field at (542, 675) on #hide-textbox
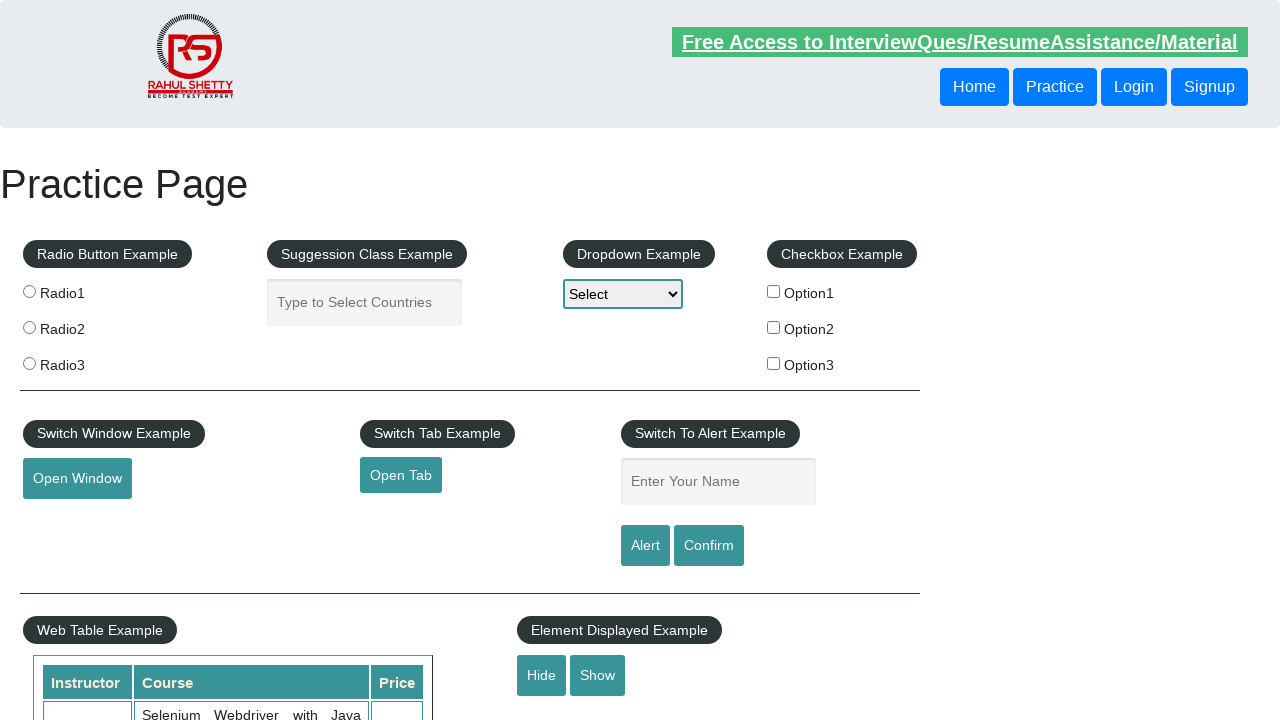

Text field is now hidden
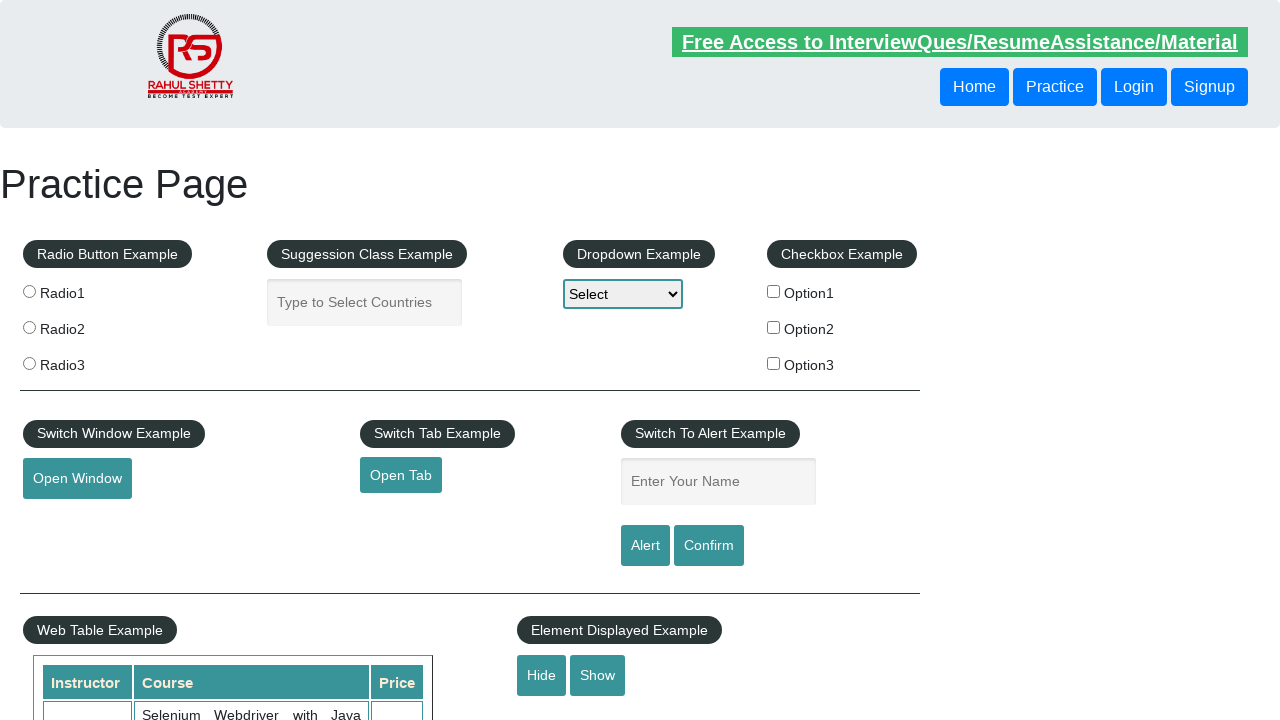

Dialog handler configured to accept alerts
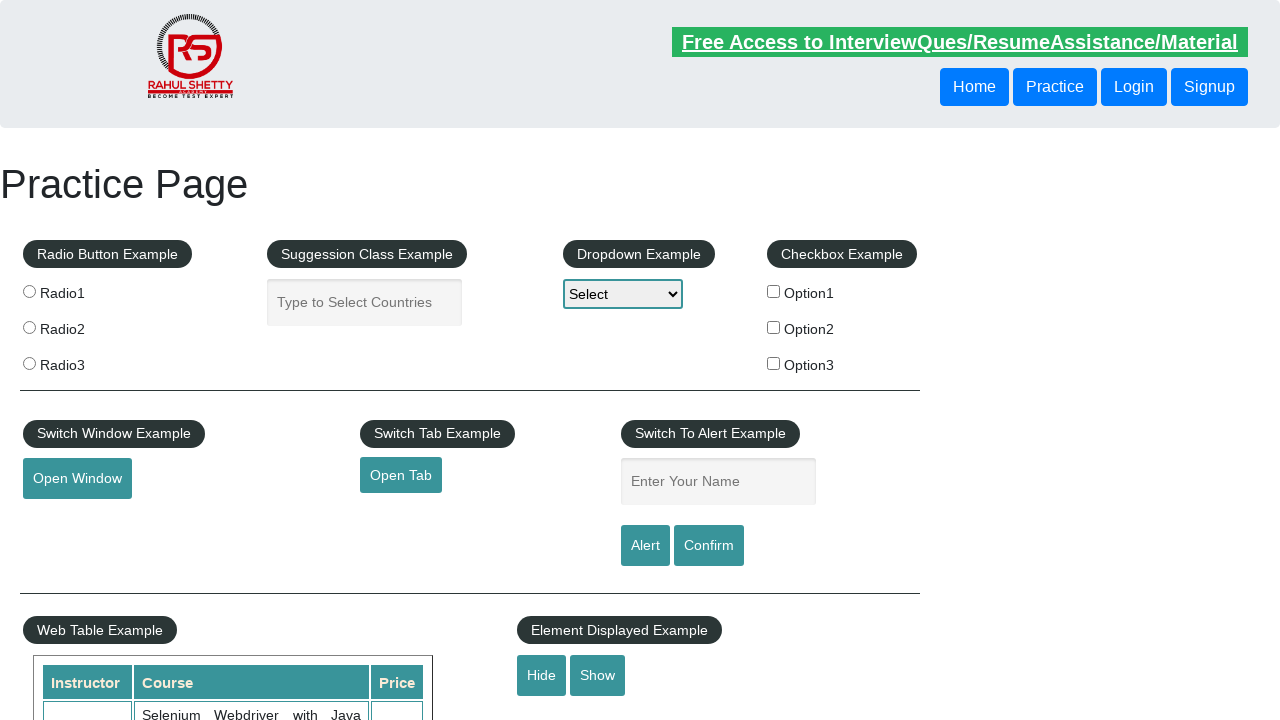

Clicked confirm button to trigger dialog/alert at (709, 546) on #confirmbtn
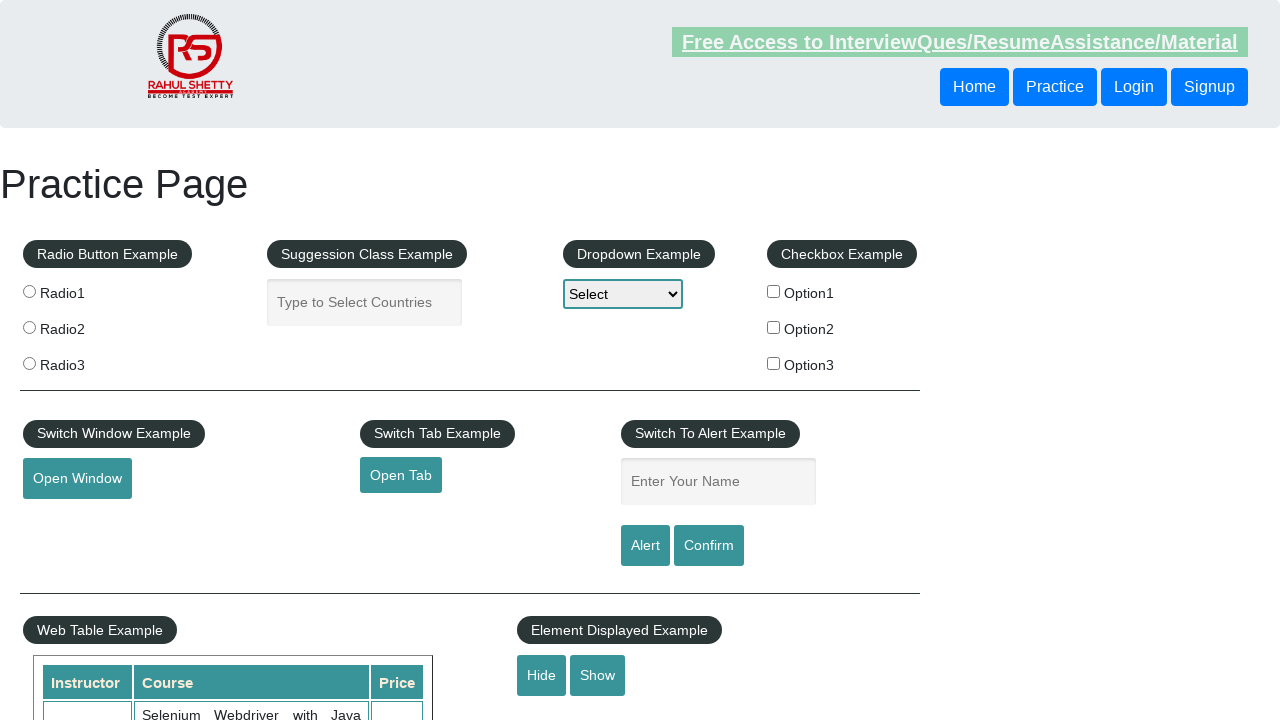

Hovered over mouse hover element at (83, 361) on #mousehover
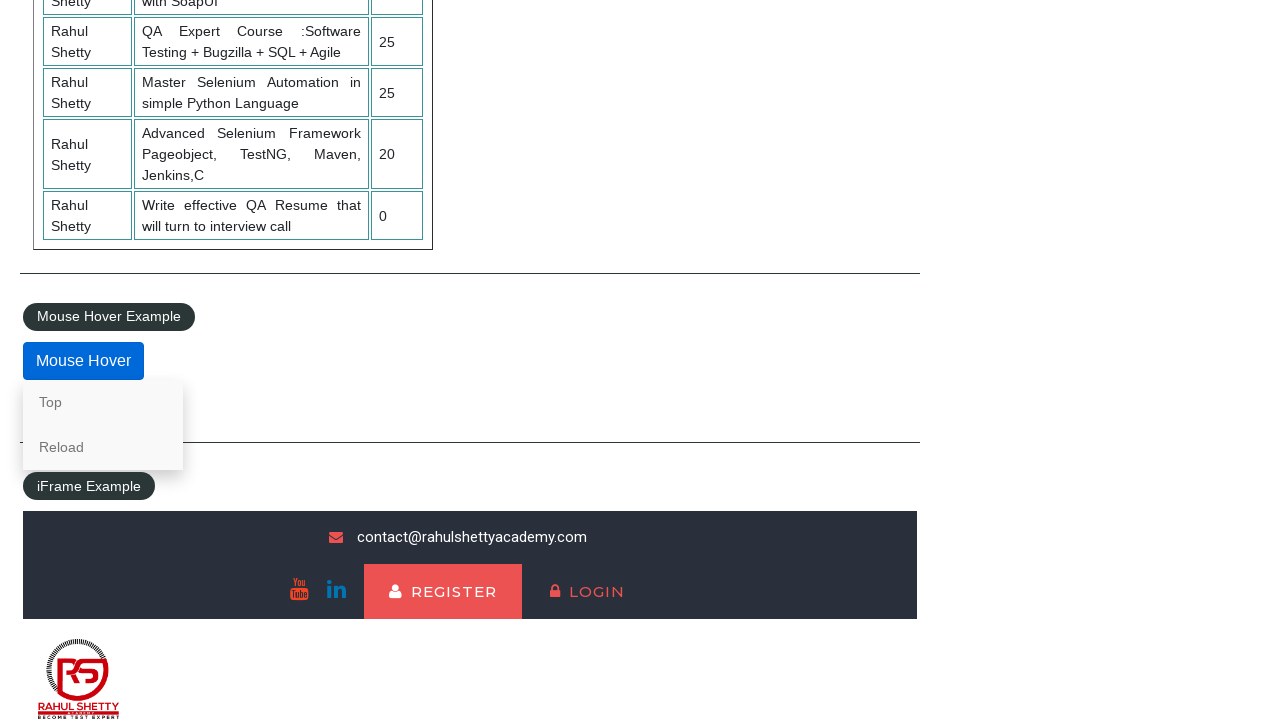

Clicked lifetime access link in iframe at (307, 675) on #courses-iframe >> internal:control=enter-frame >> li a[href*='lifetime-access']
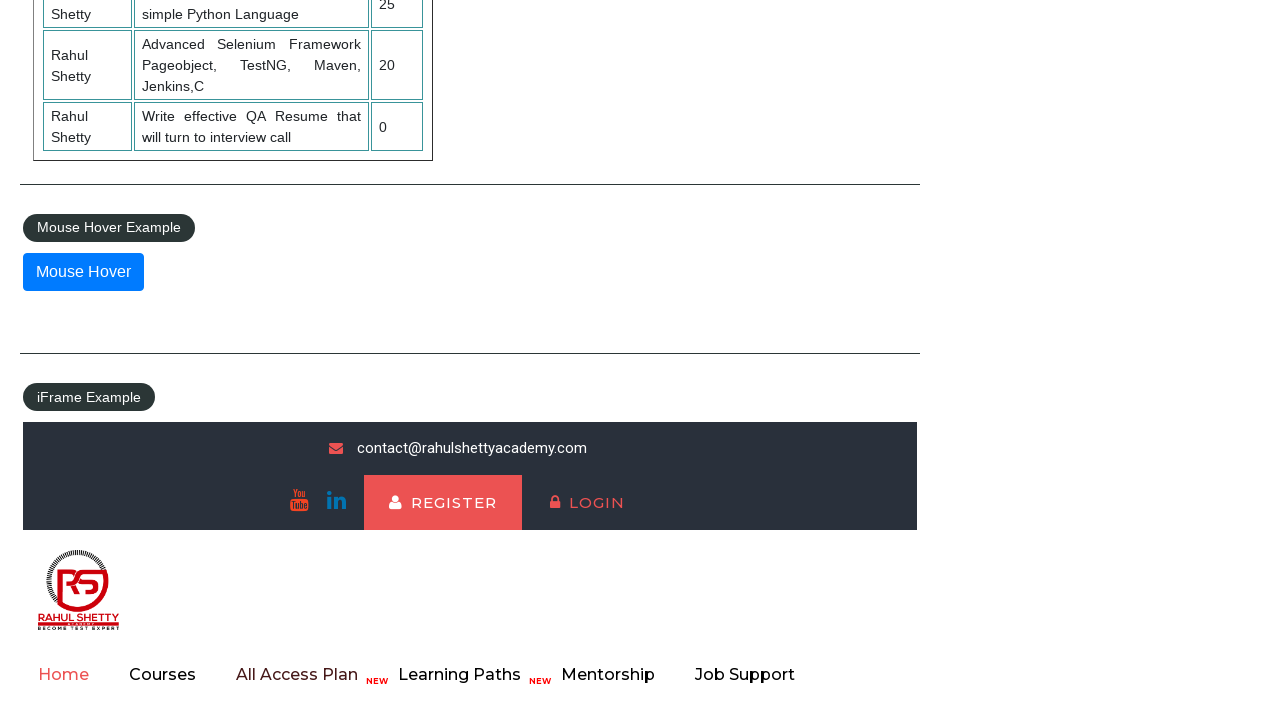

Waited for heading content to load in iframe
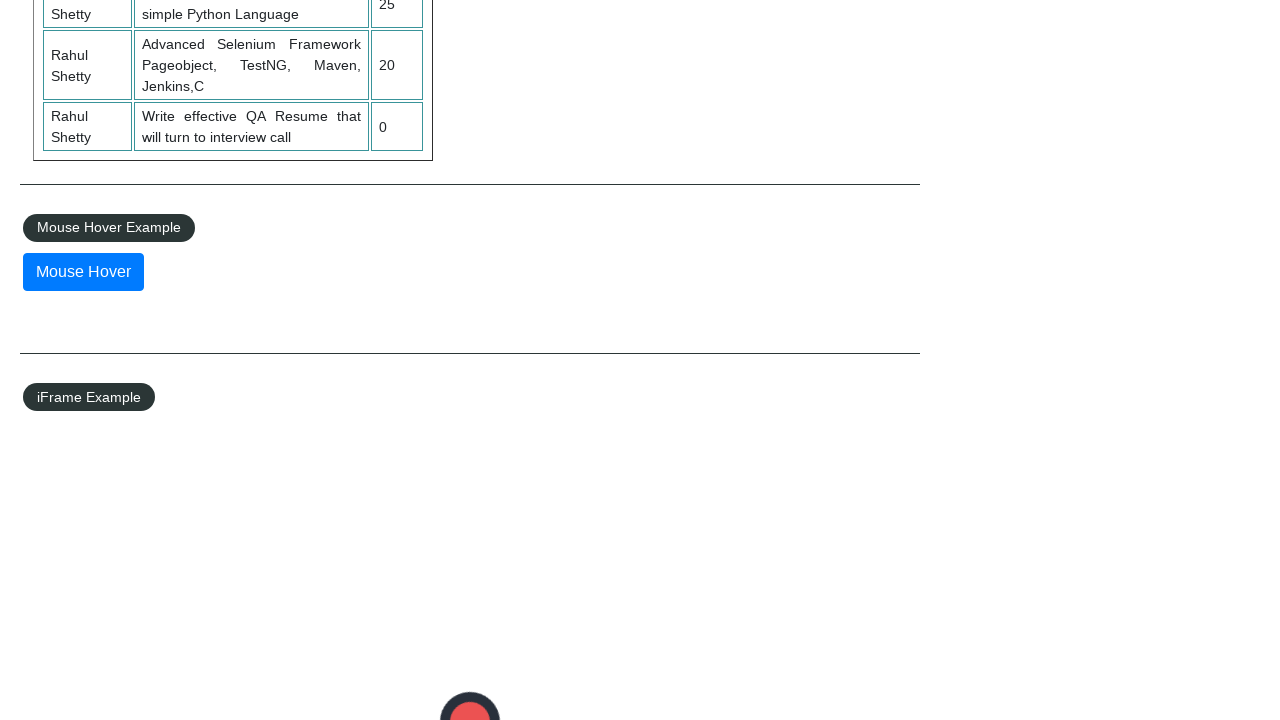

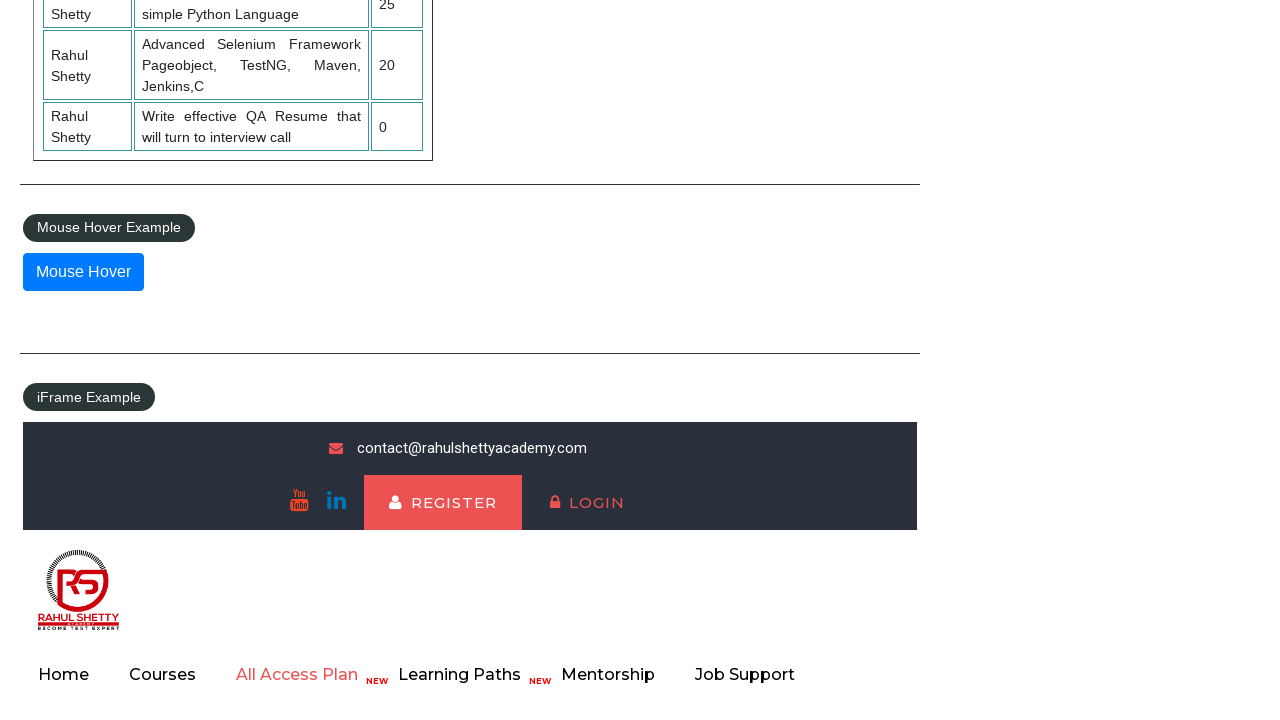